Tests Bootstrap dropdown functionality by clicking the dropdown button and selecting a specific option from the menu

Starting URL: https://getbootstrap.com/docs/4.0/components/dropdowns/

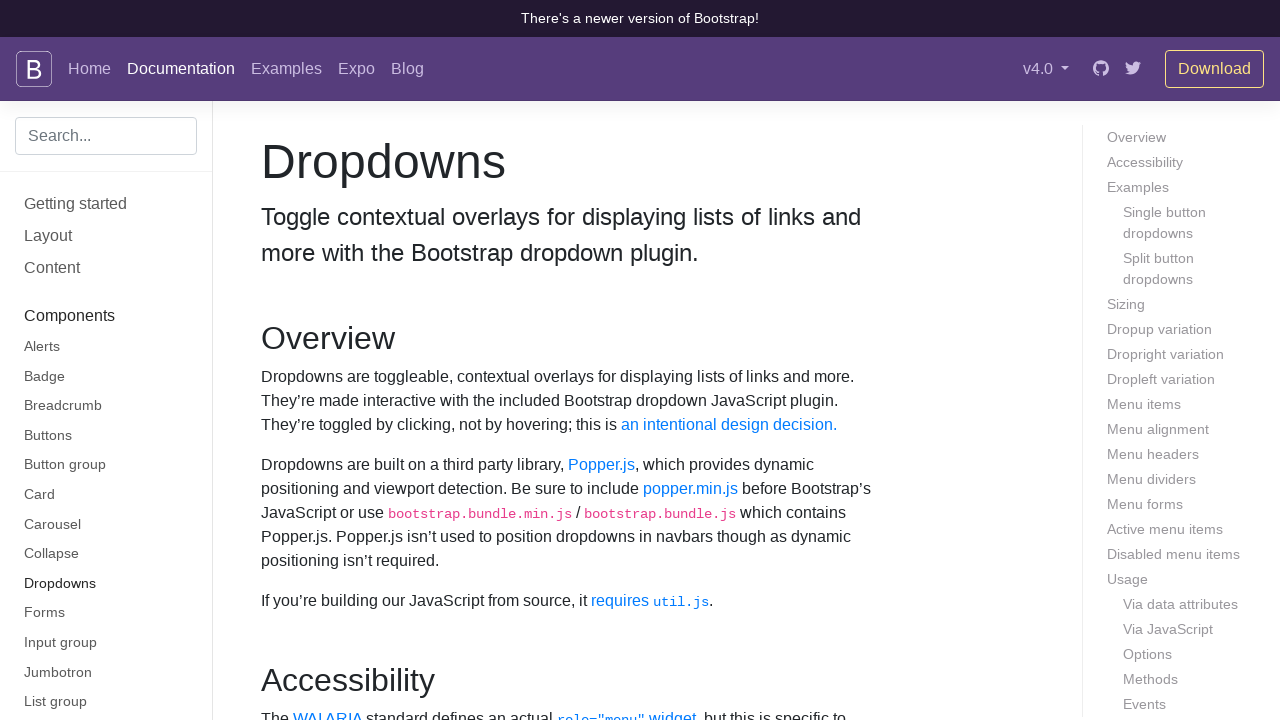

Clicked dropdown button to open menu at (370, 360) on button#dropdownMenuButton
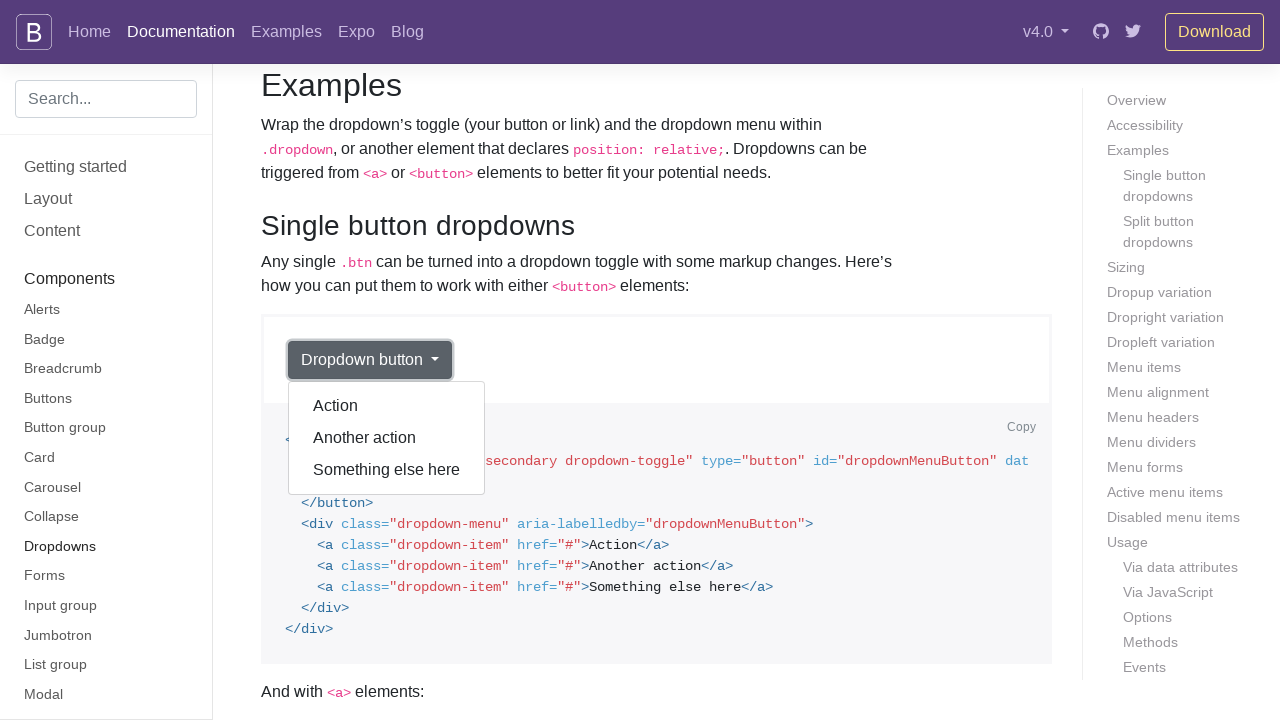

Dropdown menu appeared and is visible
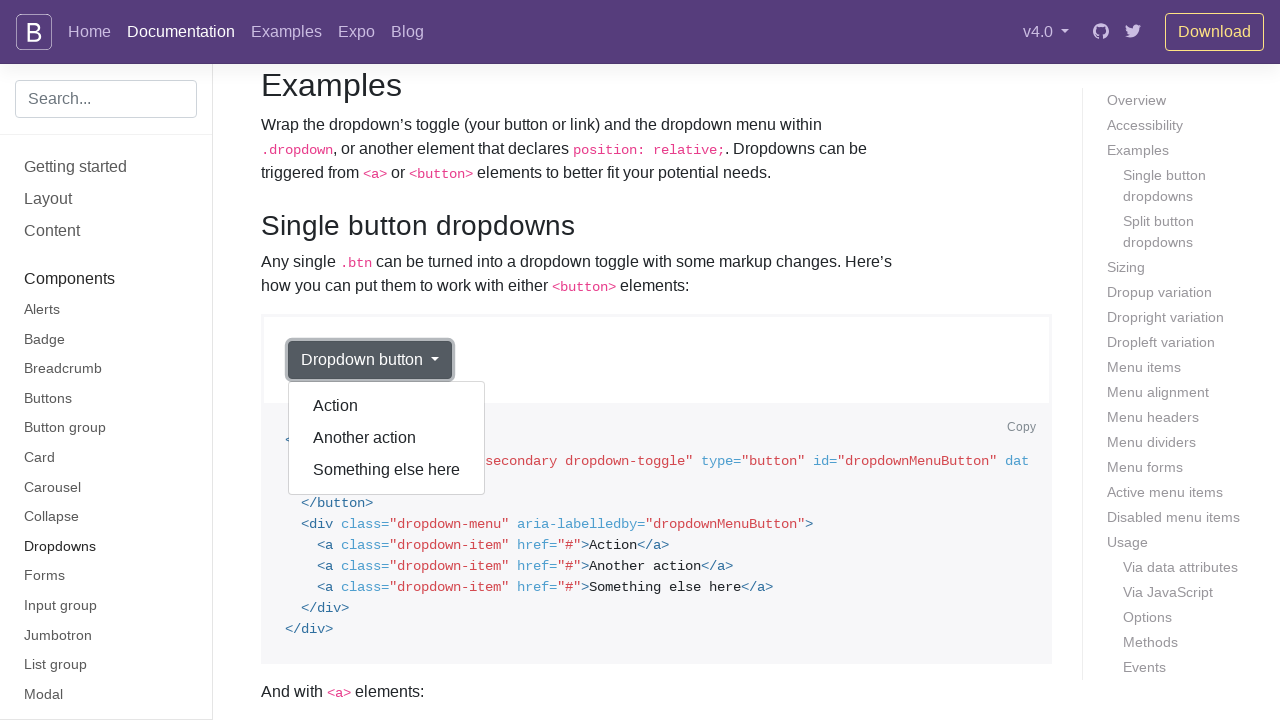

Retrieved all dropdown option elements
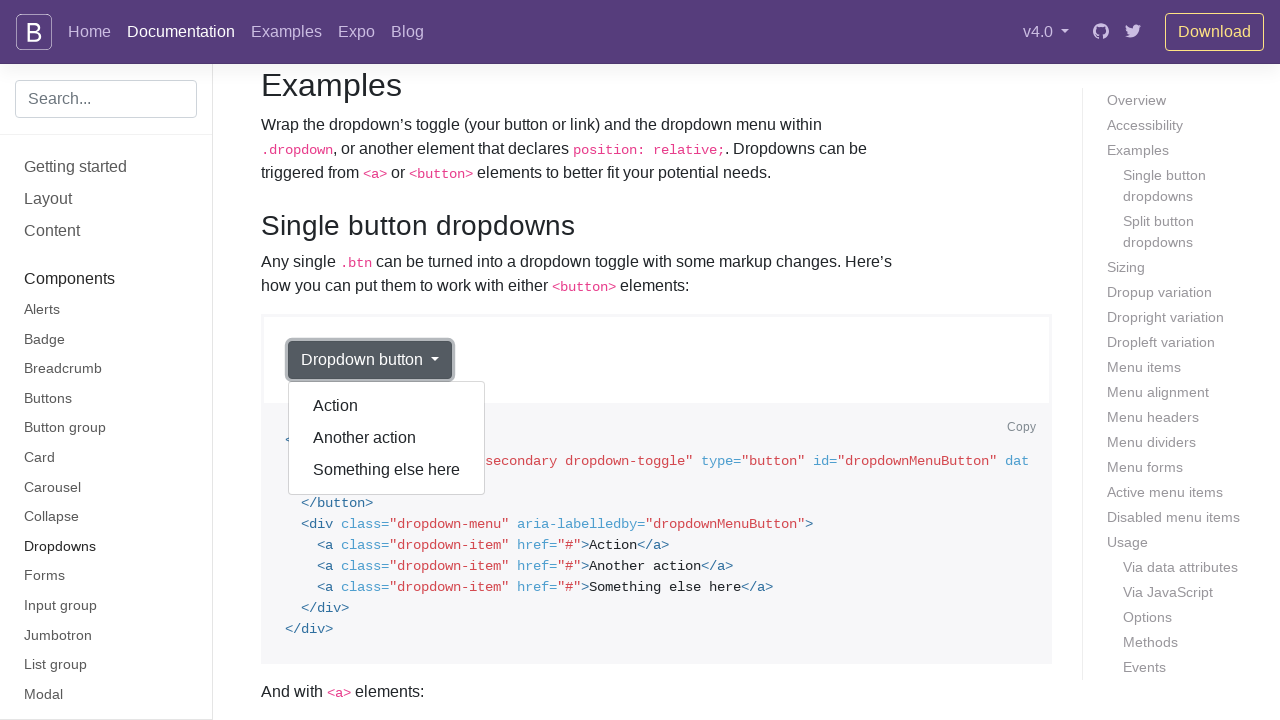

Clicked 'Another action' option from dropdown menu
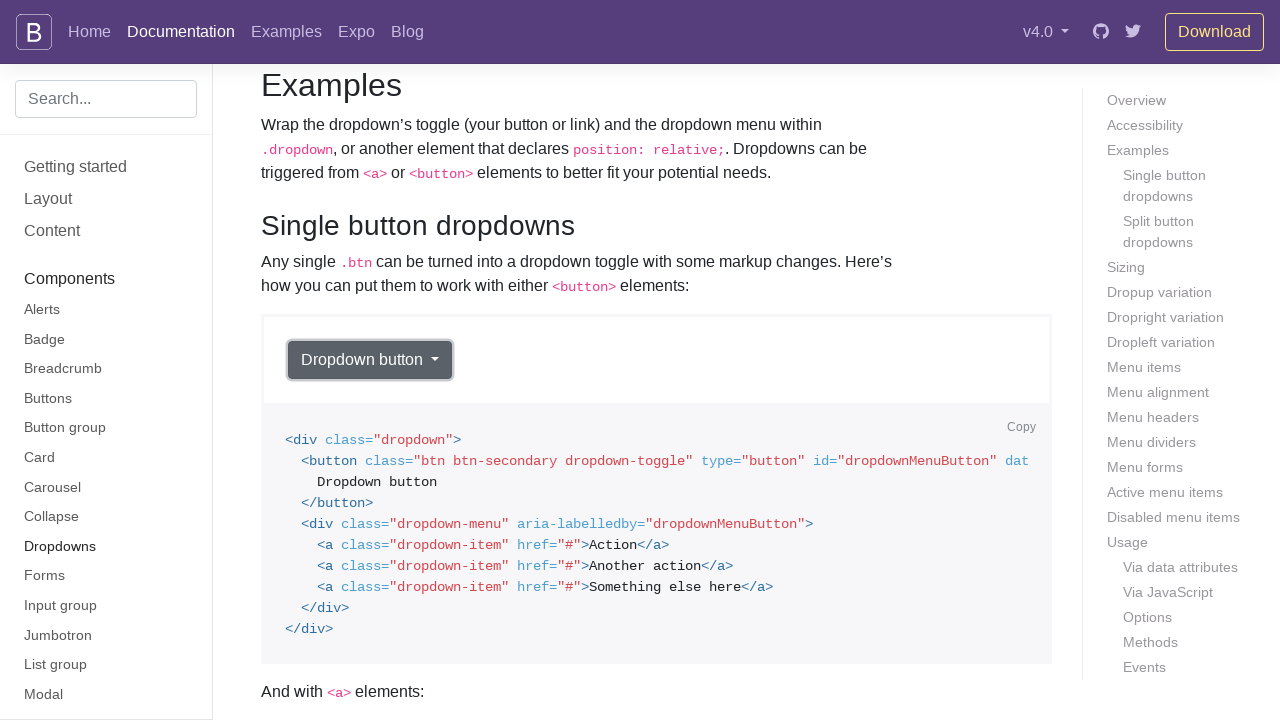

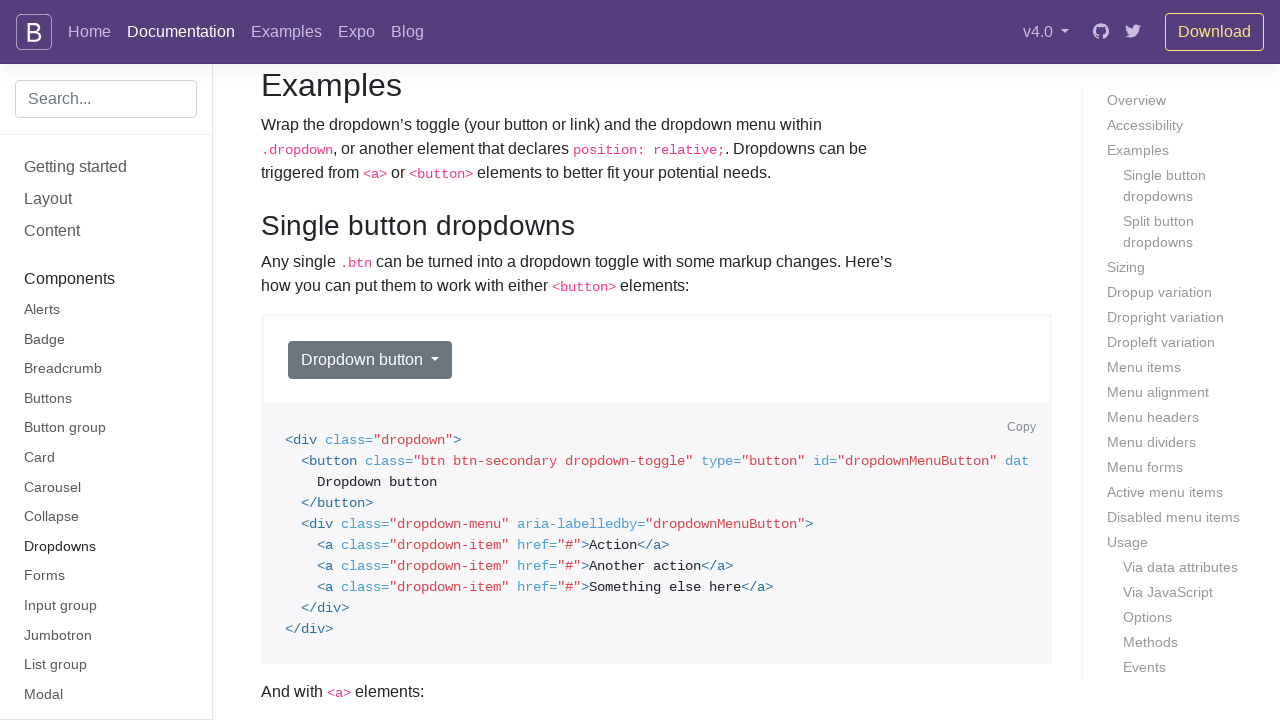